Tests login form validation by submitting empty username and password fields and verifying that an appropriate error message is displayed

Starting URL: https://www.saucedemo.com/

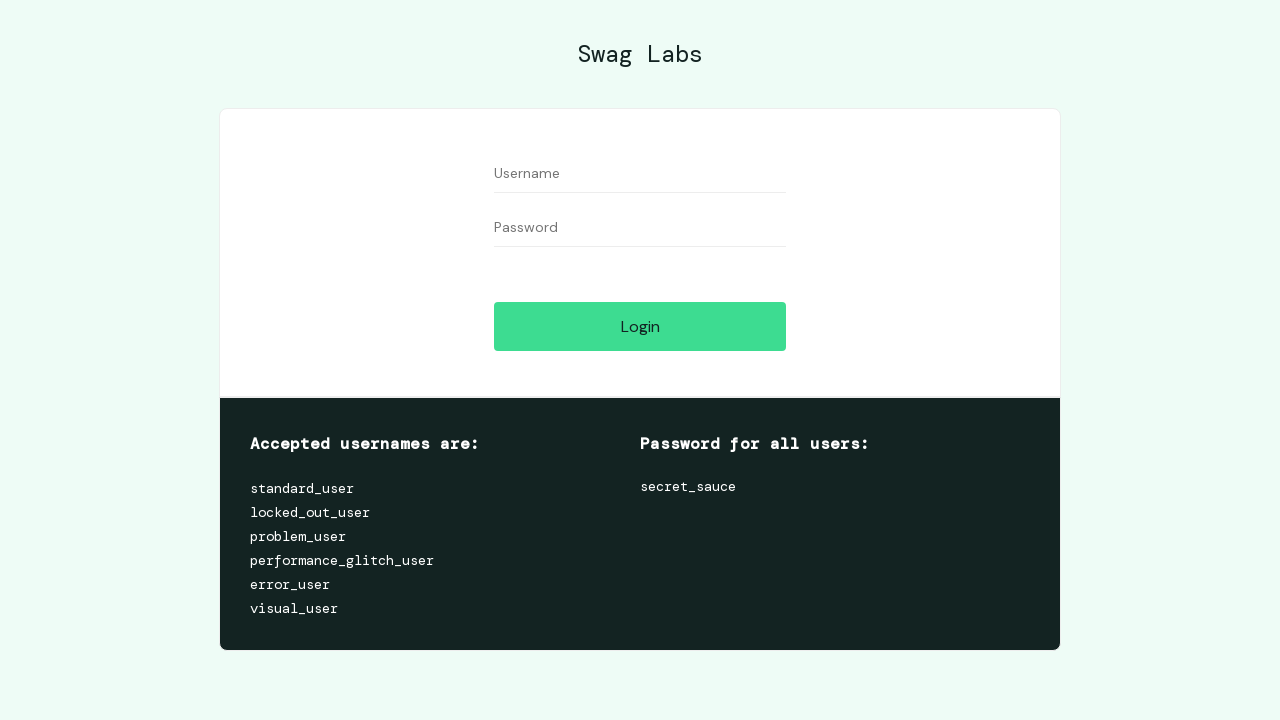

Left username field empty on form #user-name
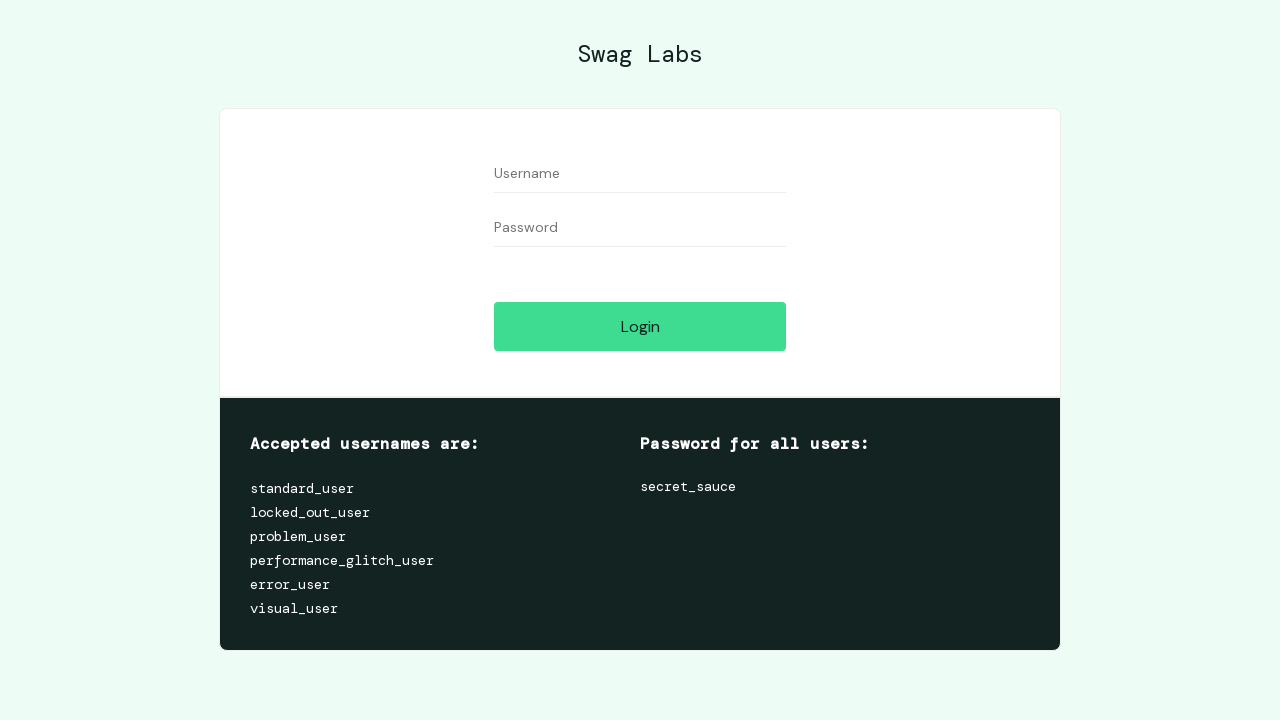

Left password field empty on form #password
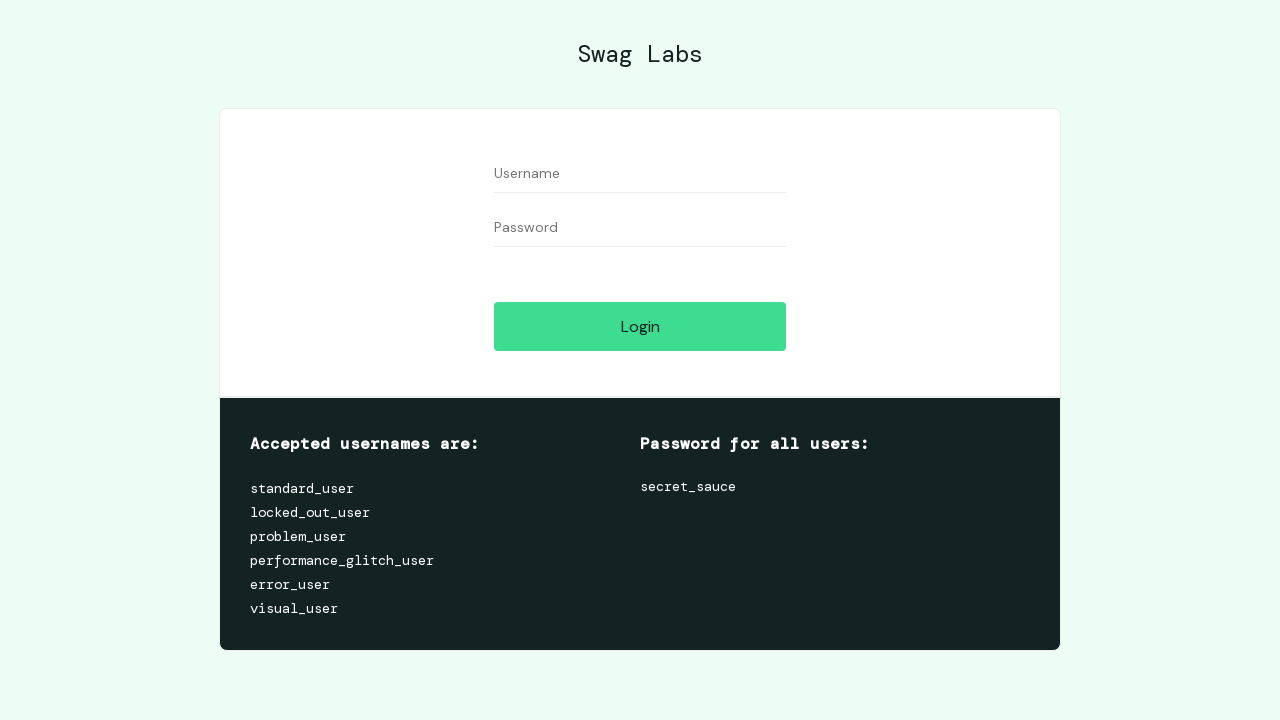

Clicked login button with empty credentials at (640, 326) on form #login-button
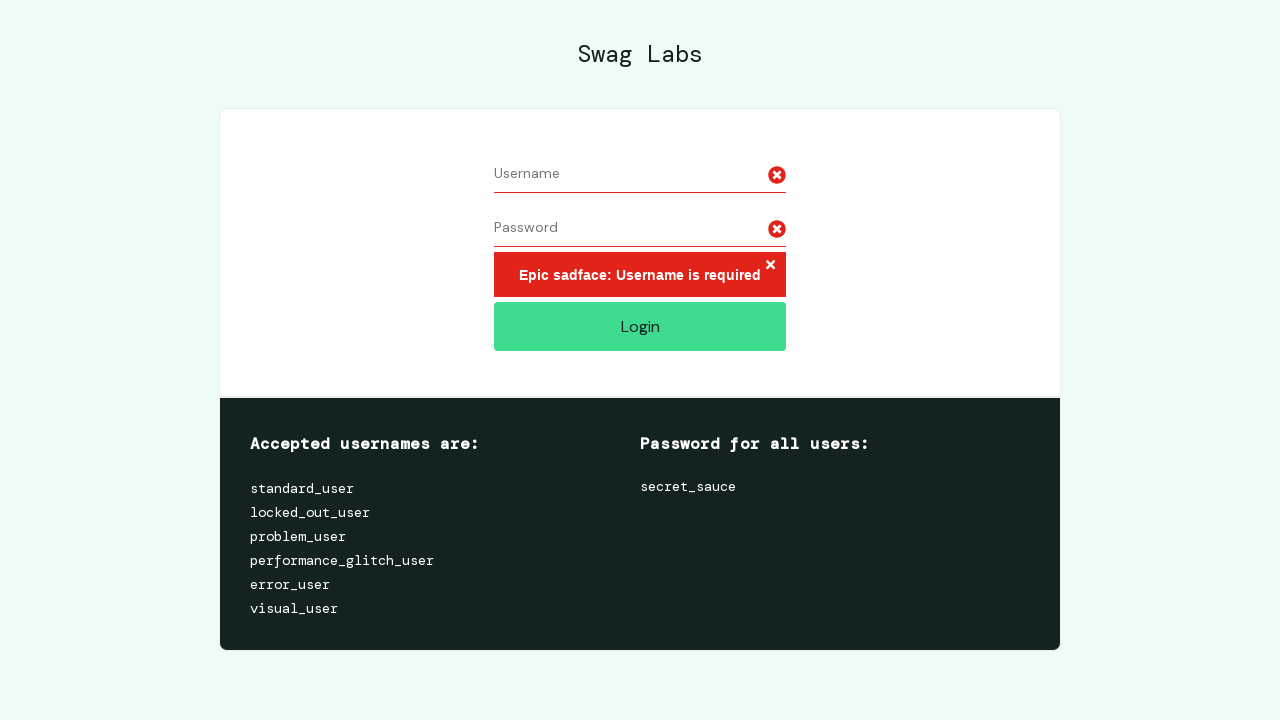

Verified error message 'Epic sadface: Username is required' is displayed
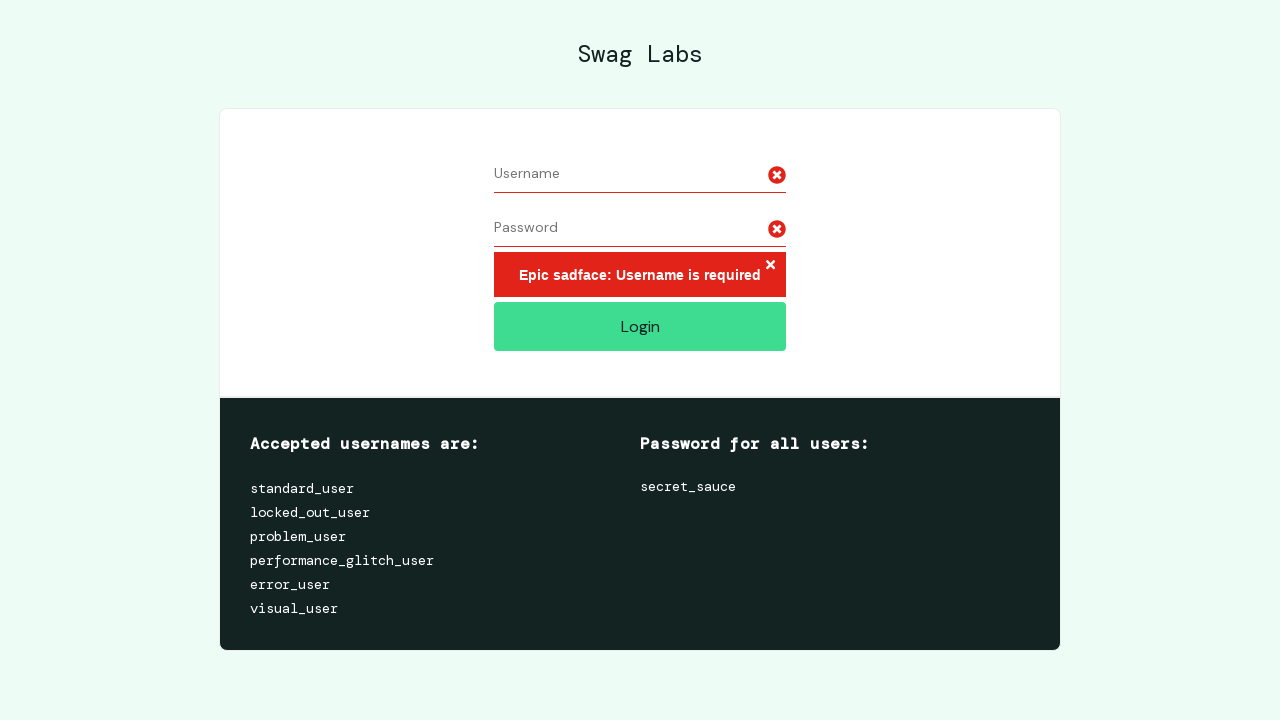

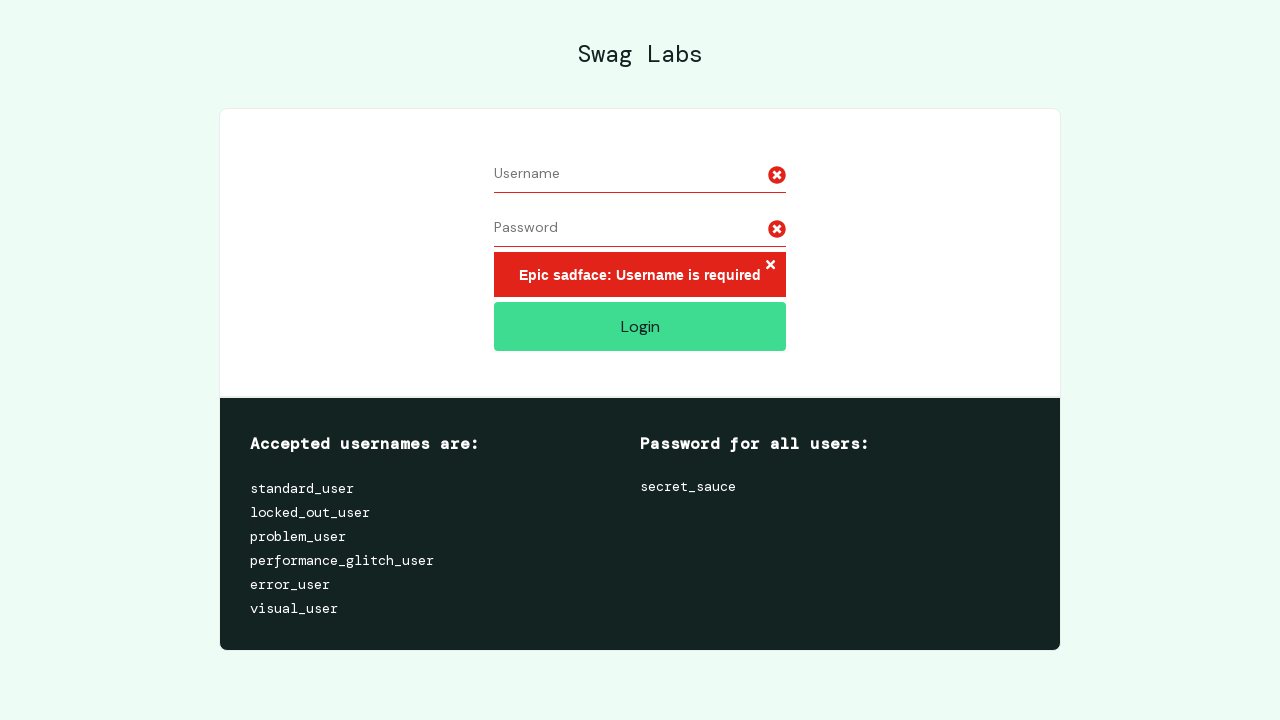